Tests iframe/frame handling by switching between frames, selecting dropdown options, and filling text fields in both single and nested iframe contexts on a practice website.

Starting URL: https://www.hyrtutorials.com/p/frames-practice.html

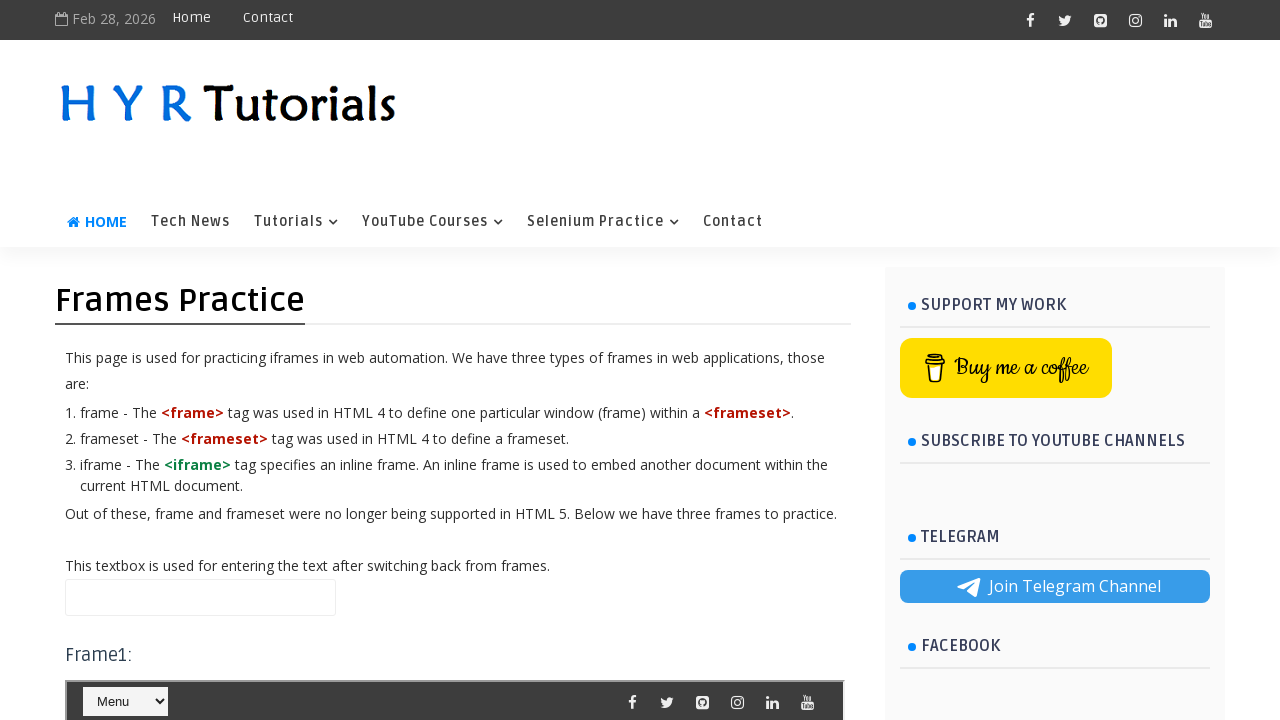

Waited for page to load (2000ms)
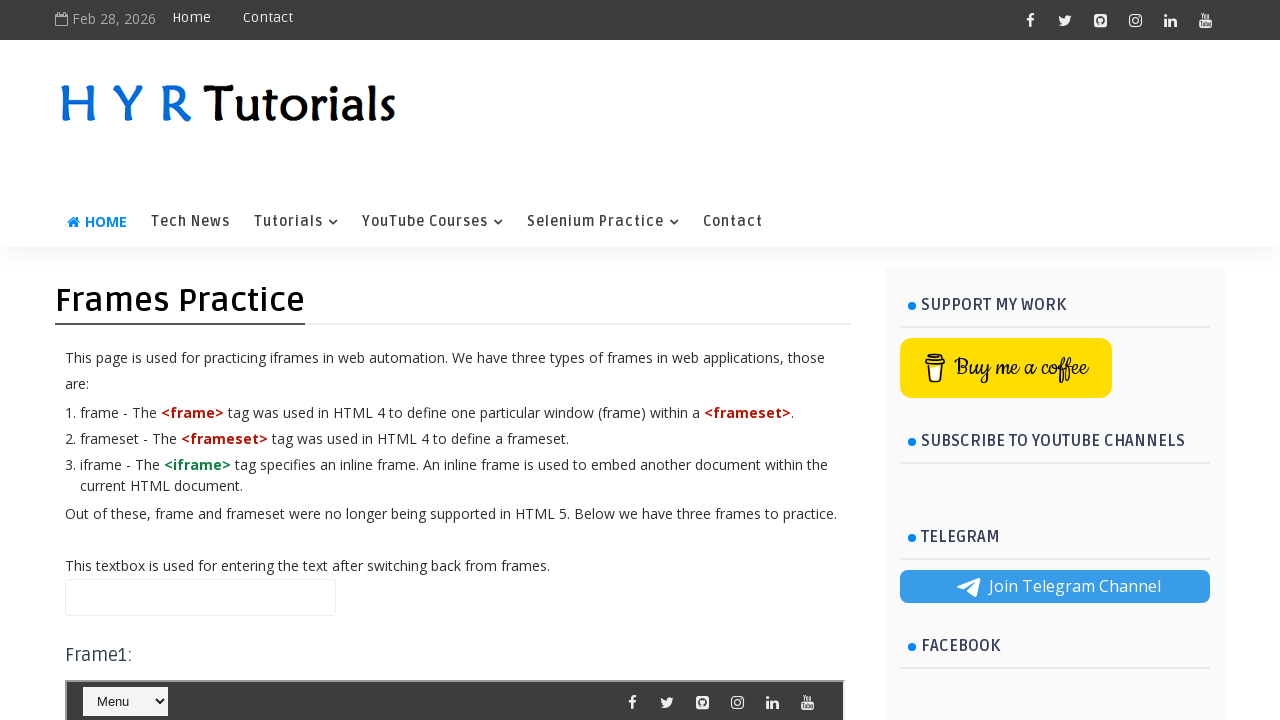

Located first iframe (frm1)
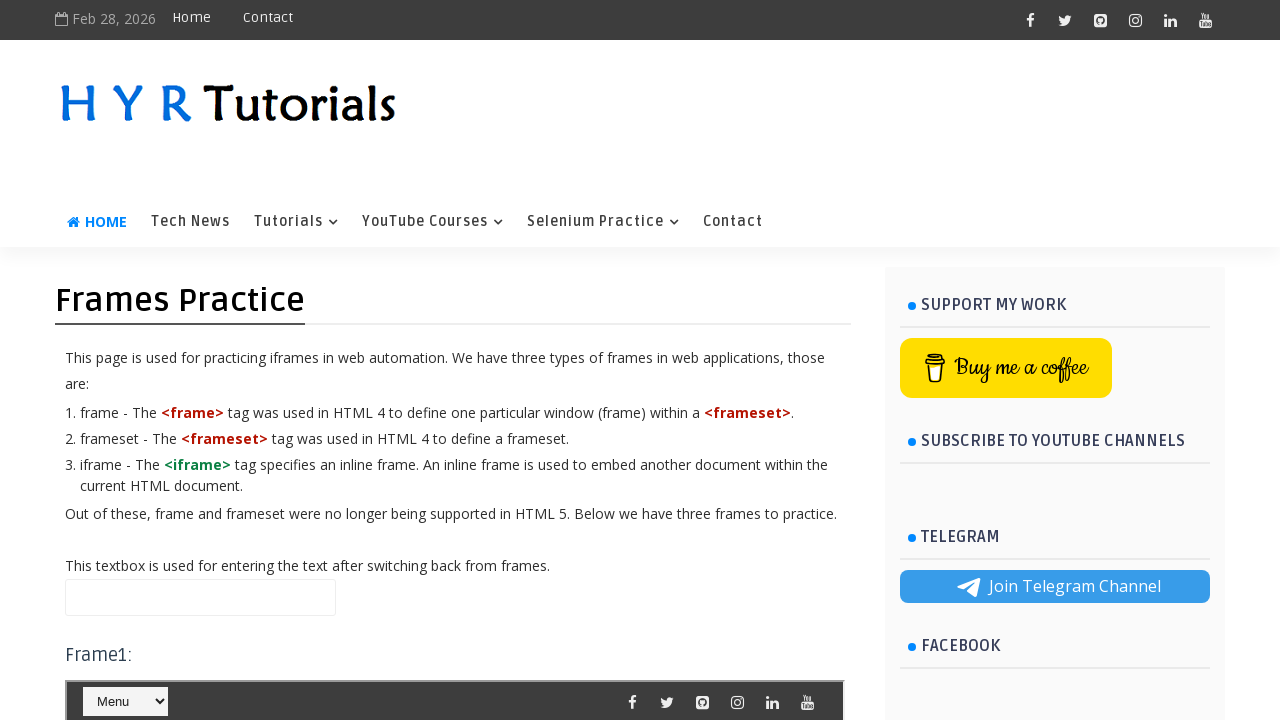

Selected 'Home' option from dropdown in first frame on #frm1 >> internal:control=enter-frame >> #selectnav2
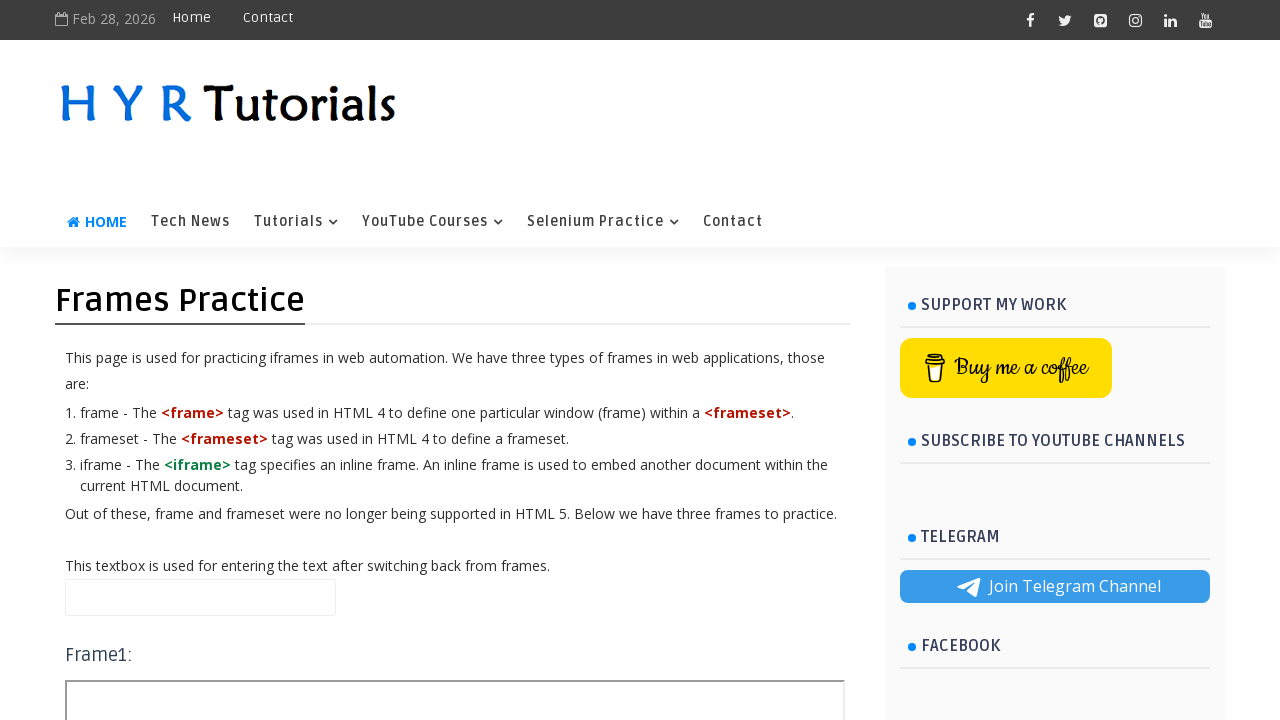

Waited for dropdown selection to complete (2000ms)
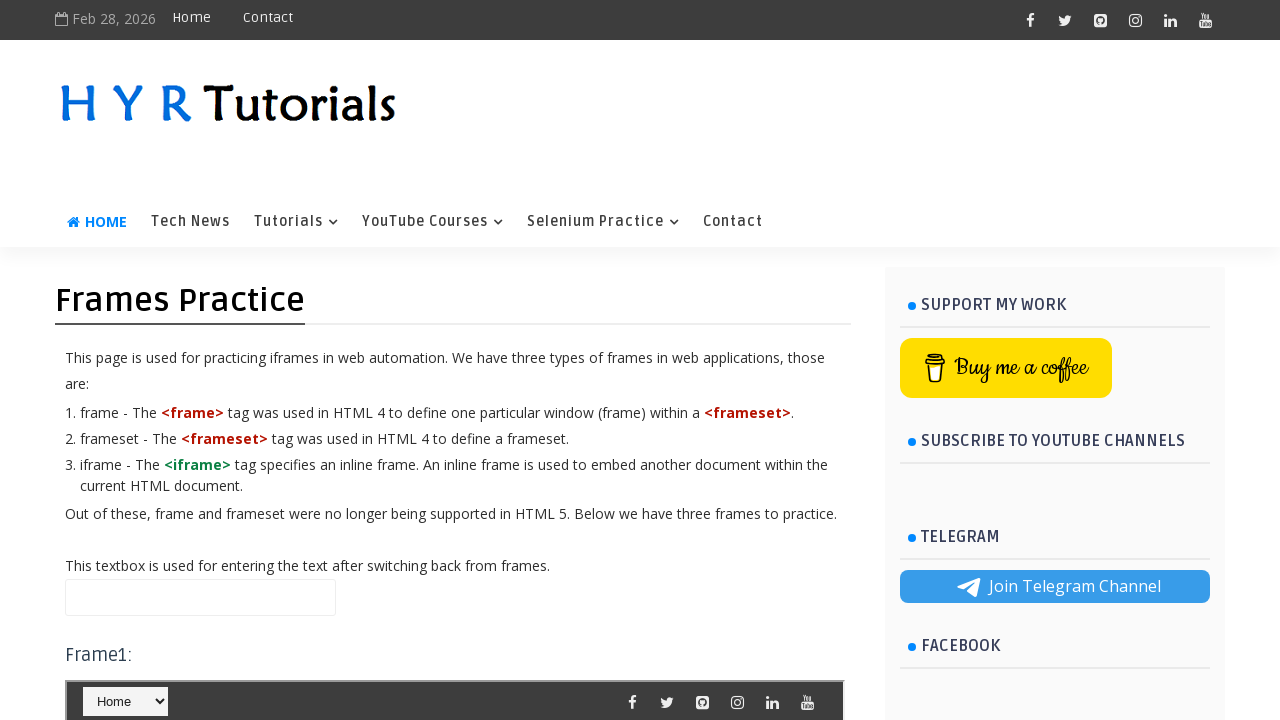

Filled name field in main content with 'Hello world' on #name
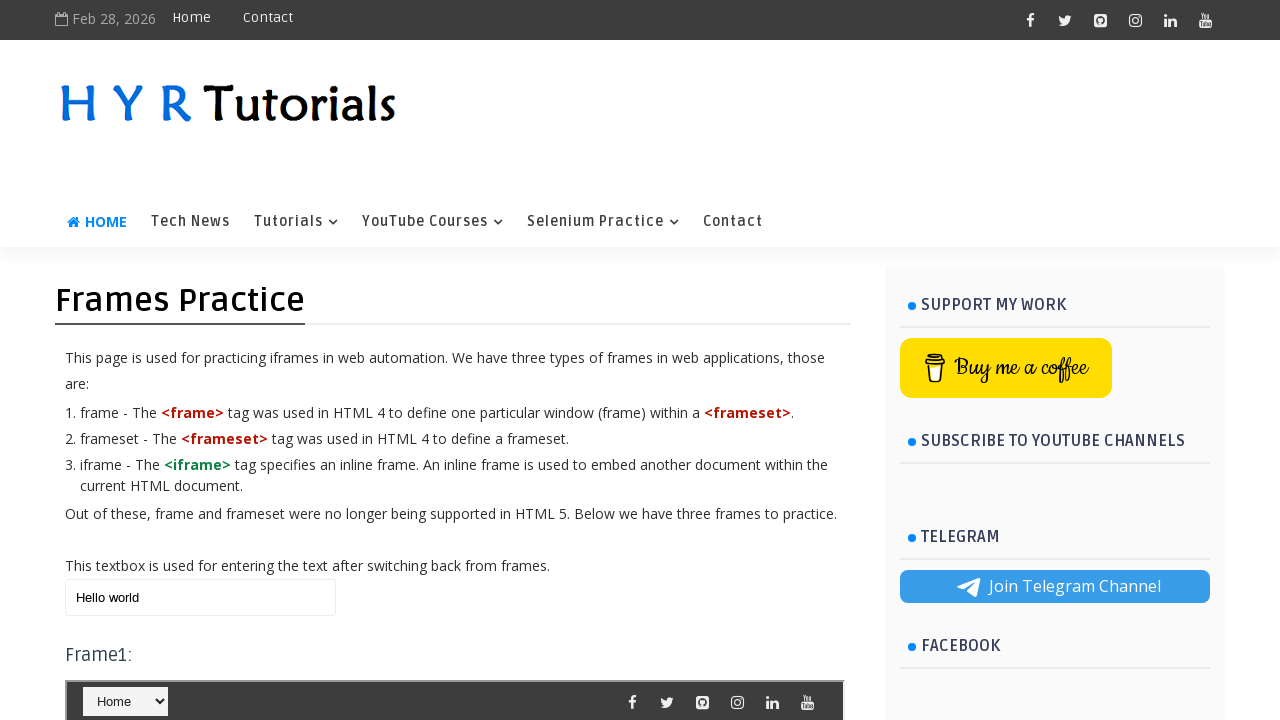

Waited for name field to be filled (2000ms)
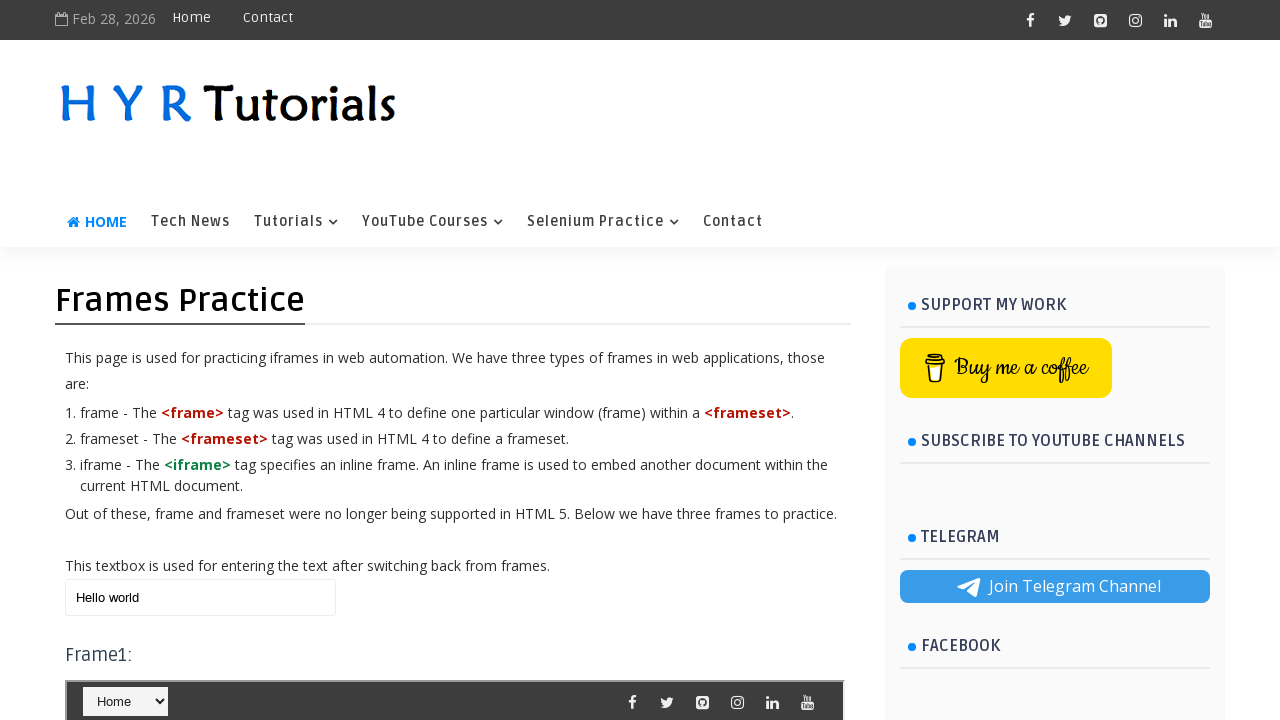

Counted iframes on page: 11 found
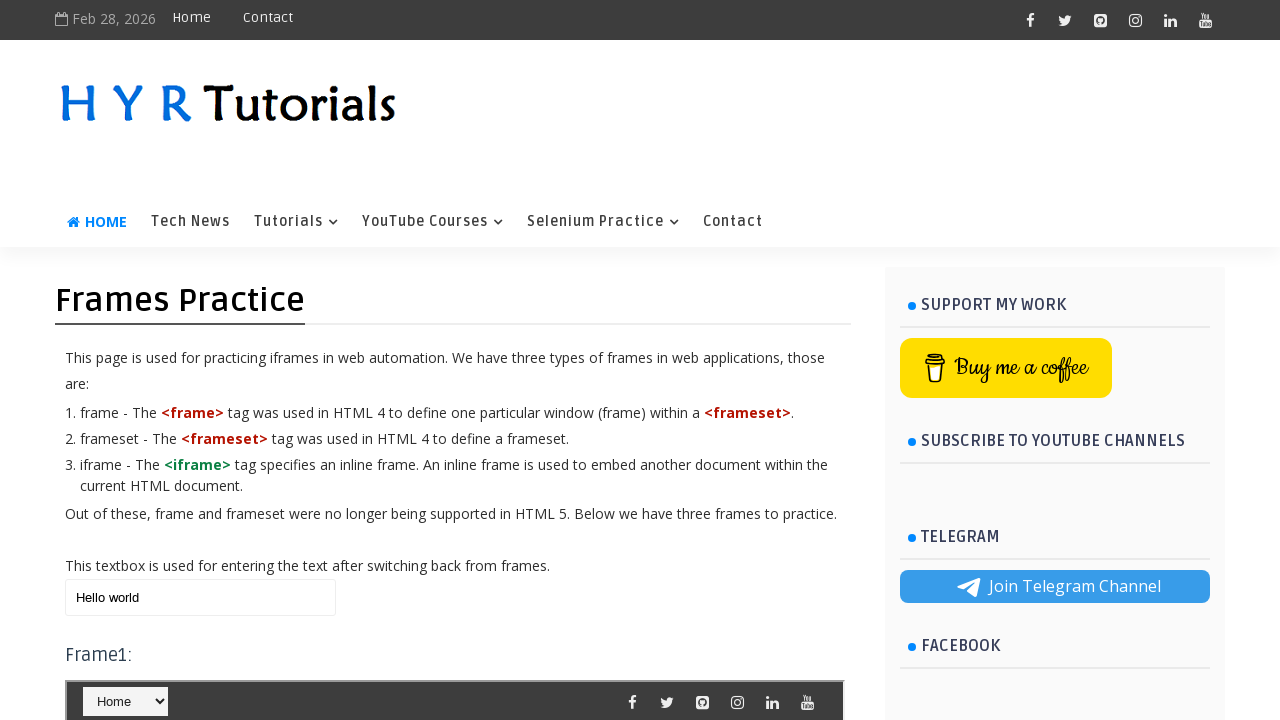

Scrolled down page by 2050 pixels
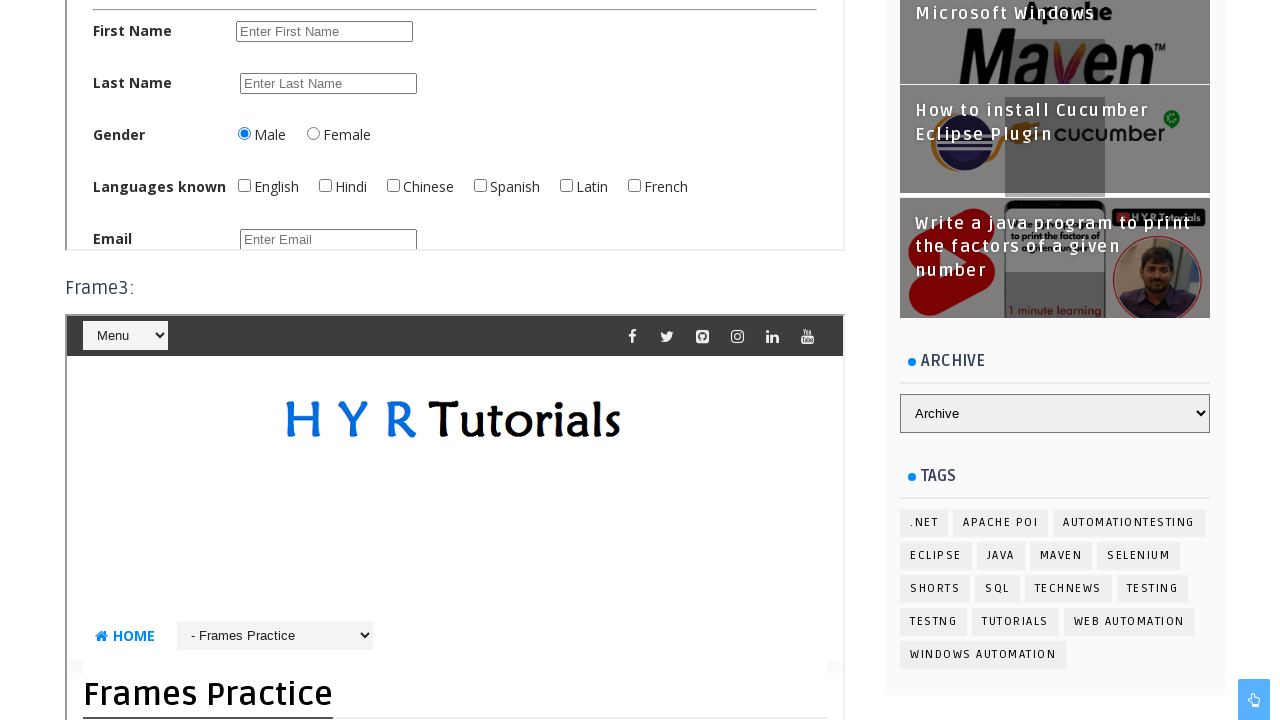

Located outer iframe (frm3)
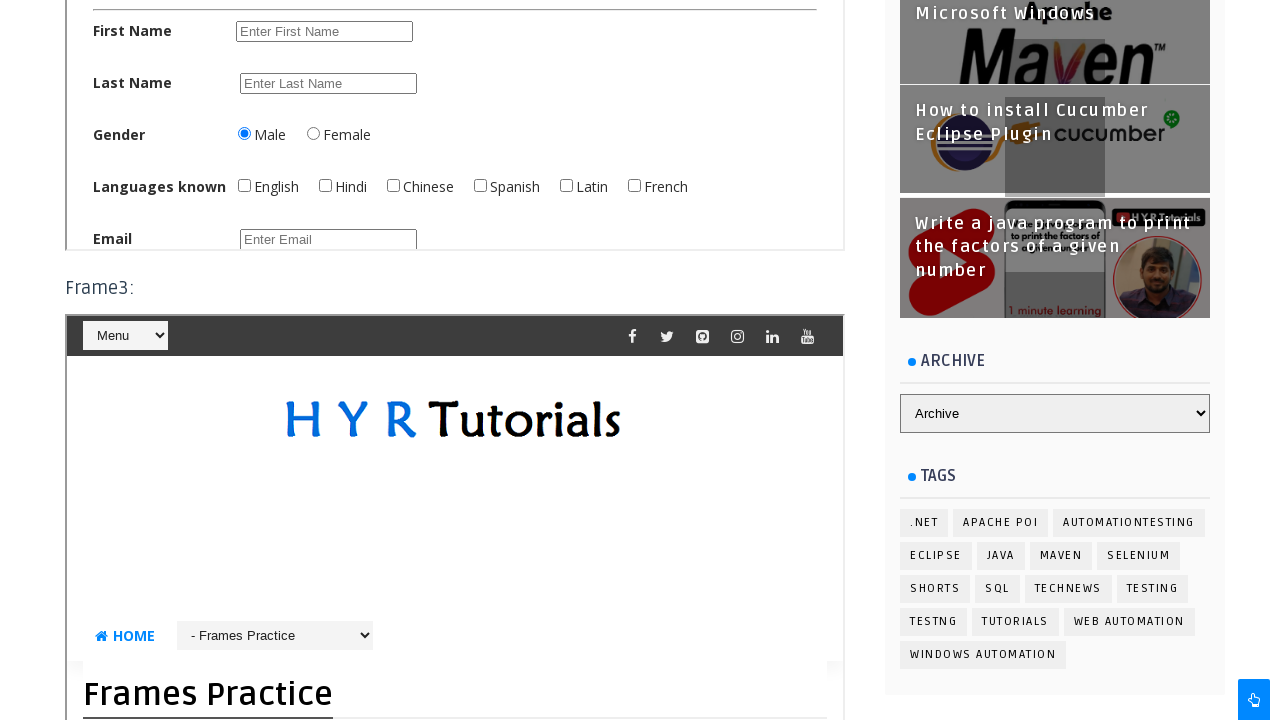

Located inner iframe (frm2) nested within frm3
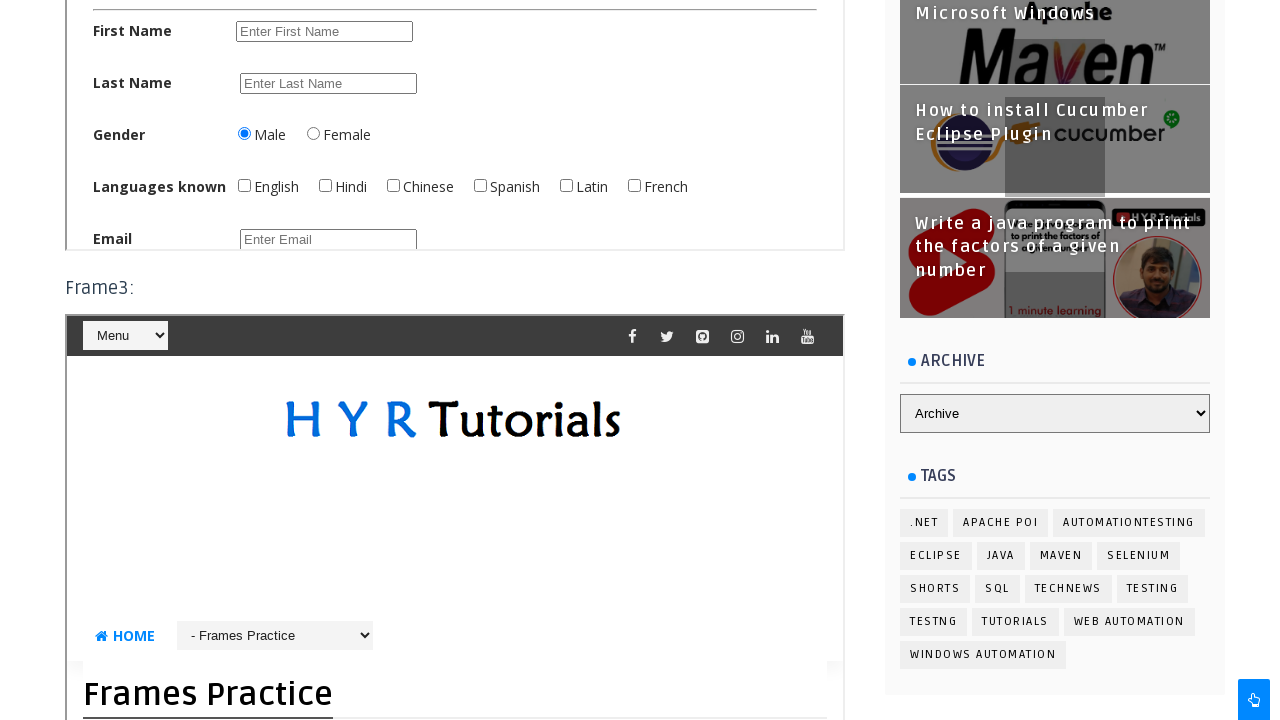

Filled first name field in innermost frame with 'firstname' on #frm3 >> internal:control=enter-frame >> #frm2 >> internal:control=enter-frame >
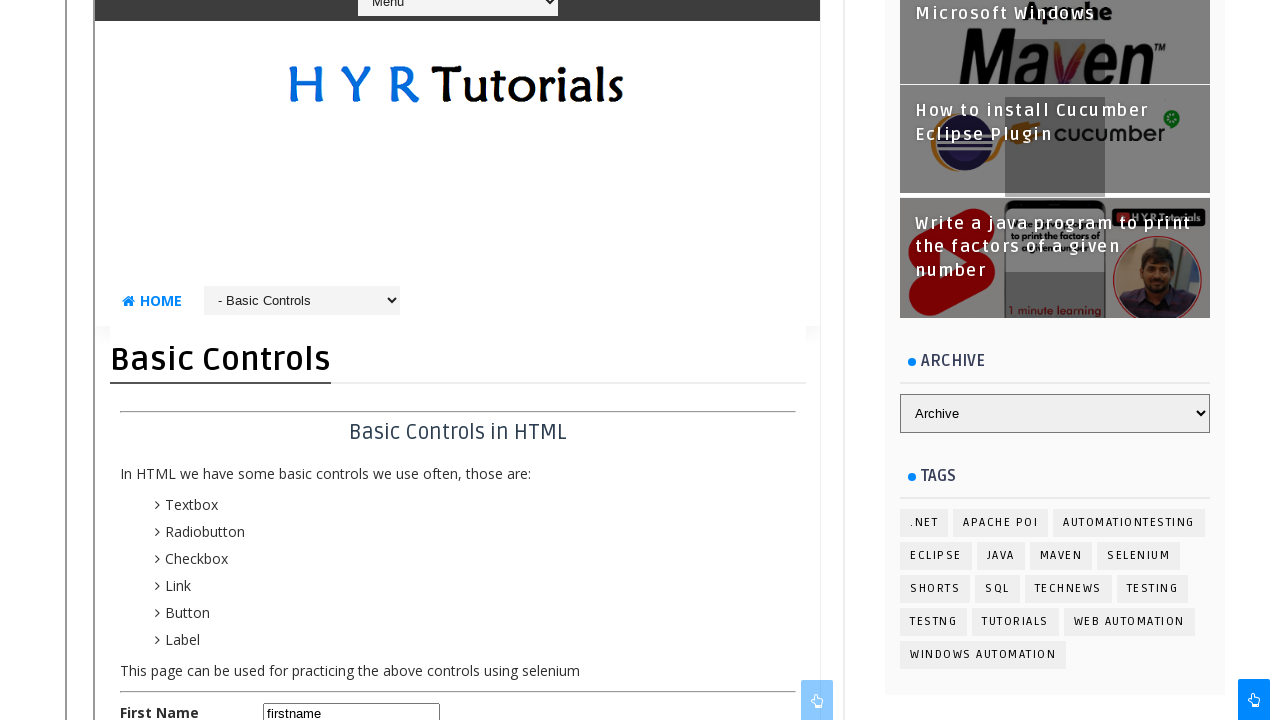

Filled name field in outer frame (frm3) with 'helloWorld' on #frm3 >> internal:control=enter-frame >> #name
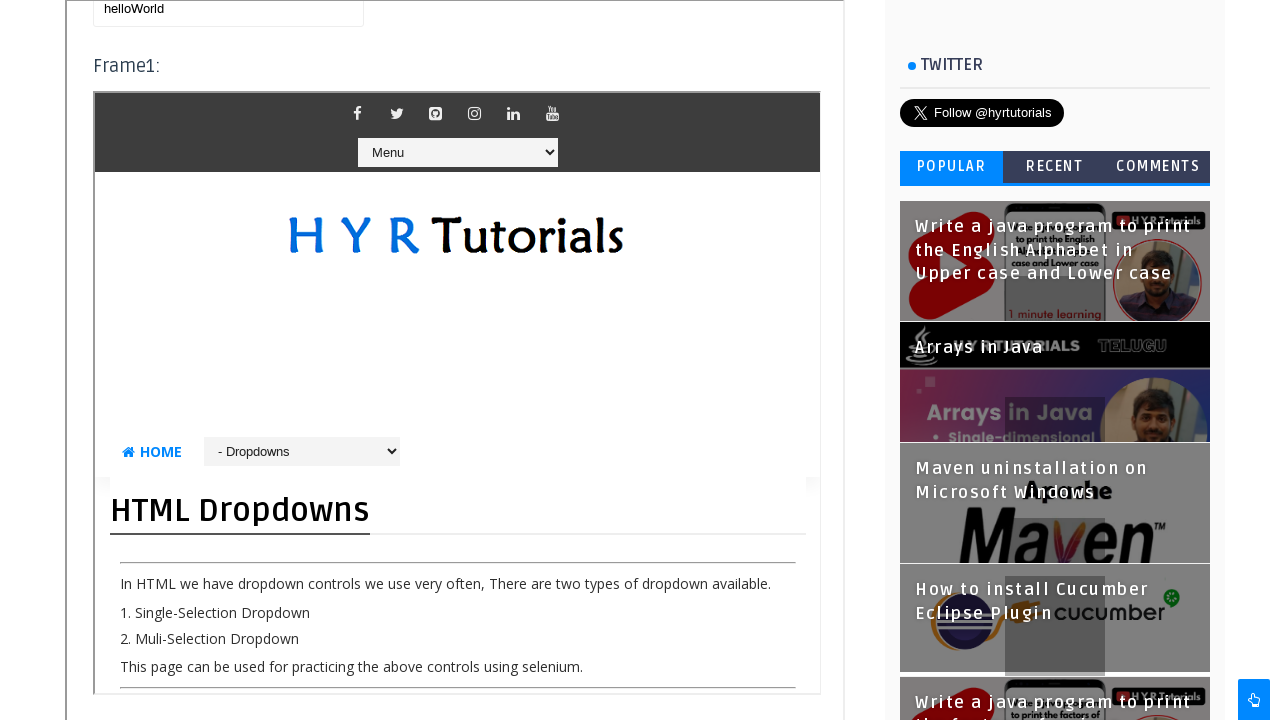

Waited for outer frame field to be filled (2000ms)
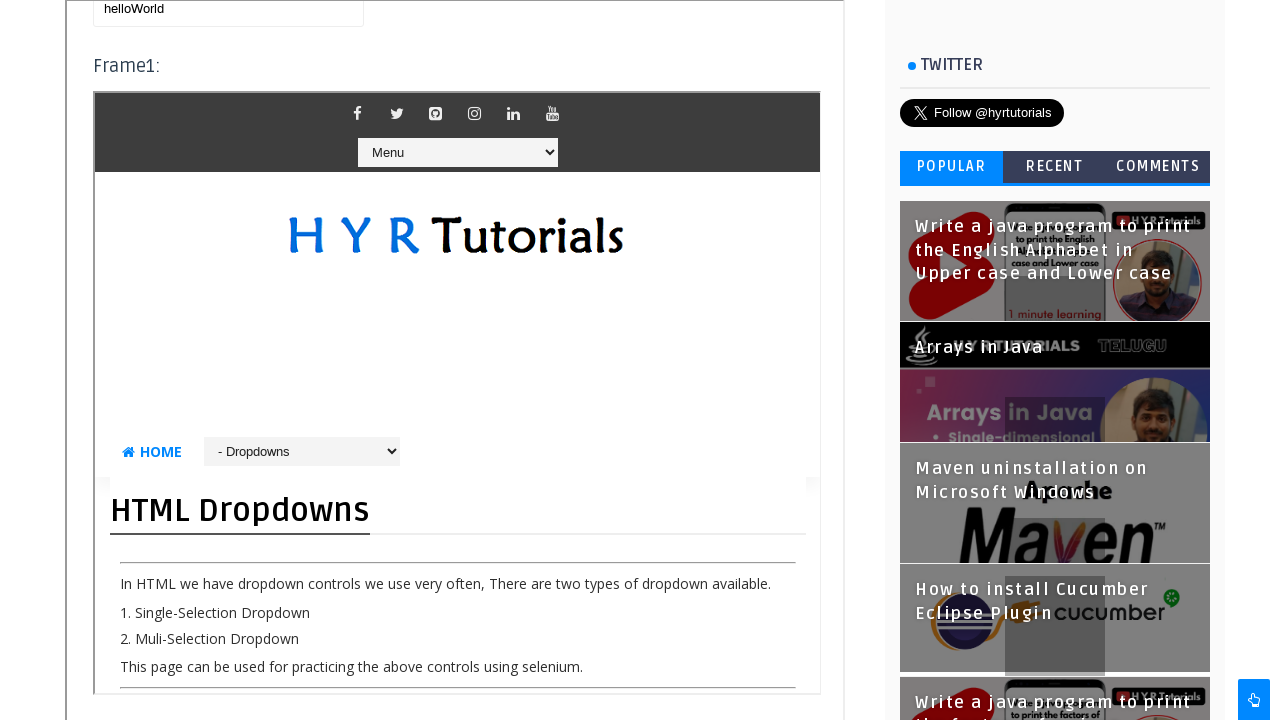

Filled name field in main content with 'helloWorld' again on #name
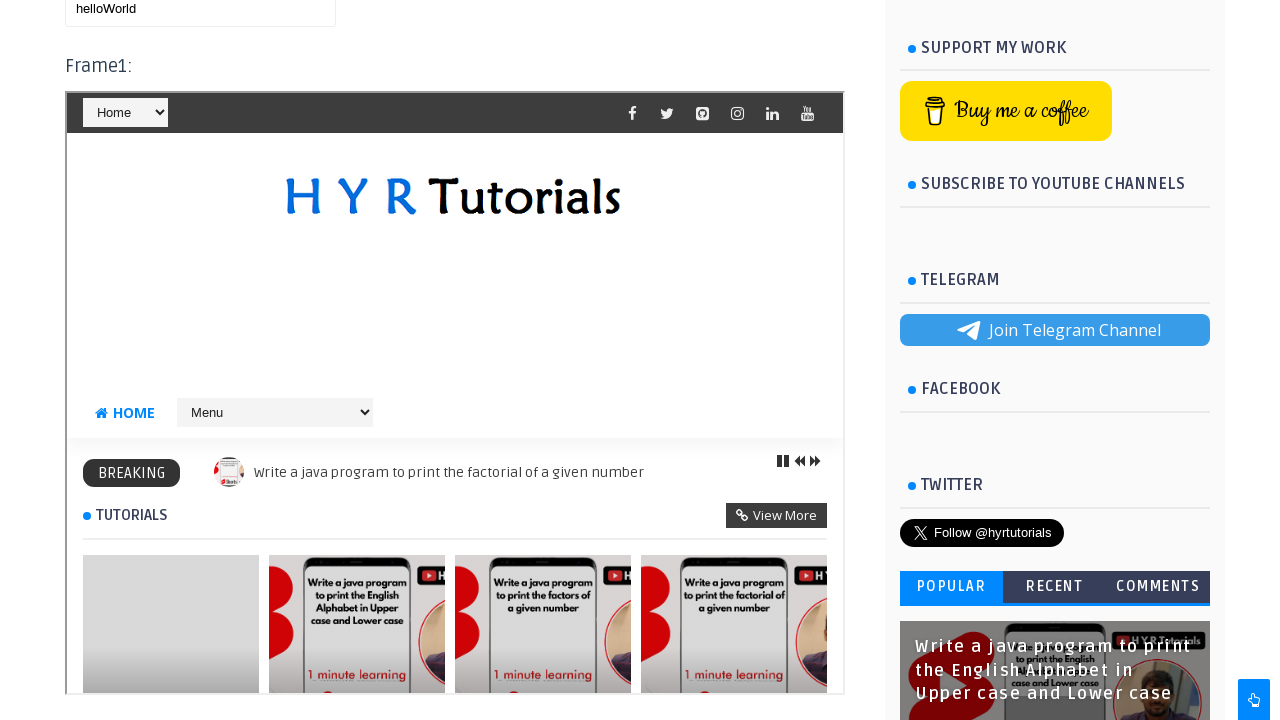

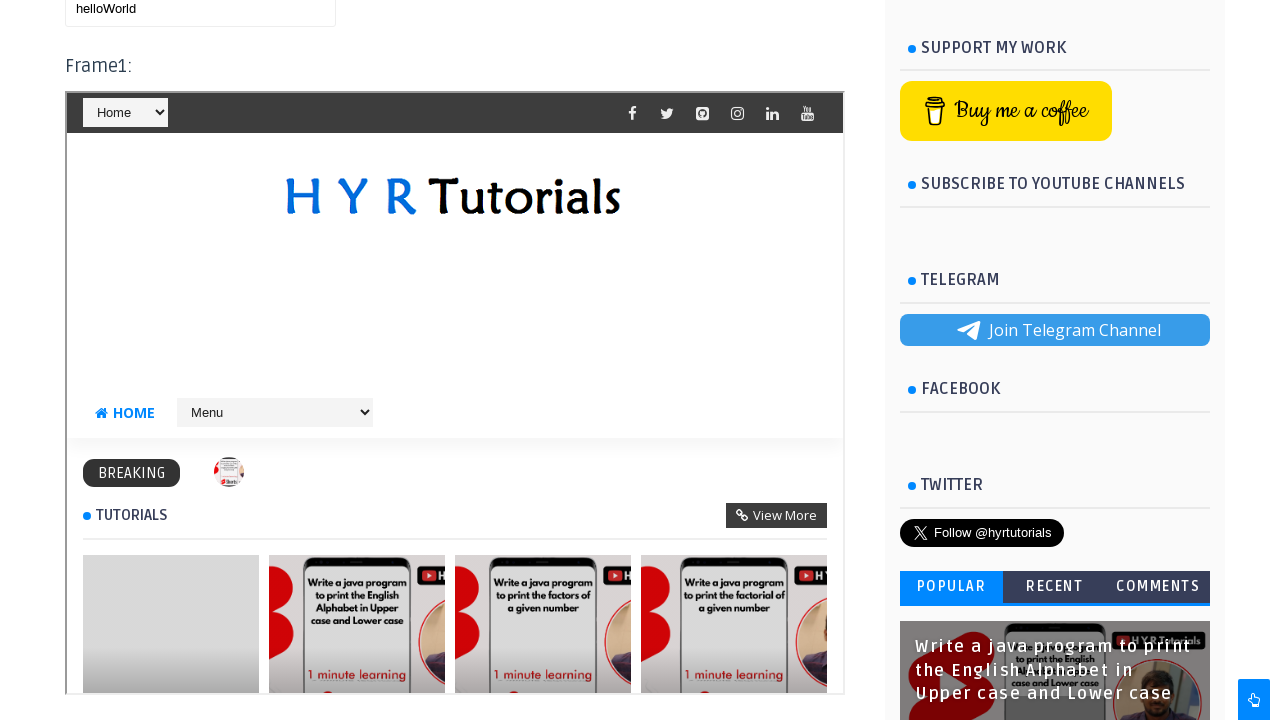